Tests login validation with incorrect username and password combinations to verify error message

Starting URL: https://www.saucedemo.com/

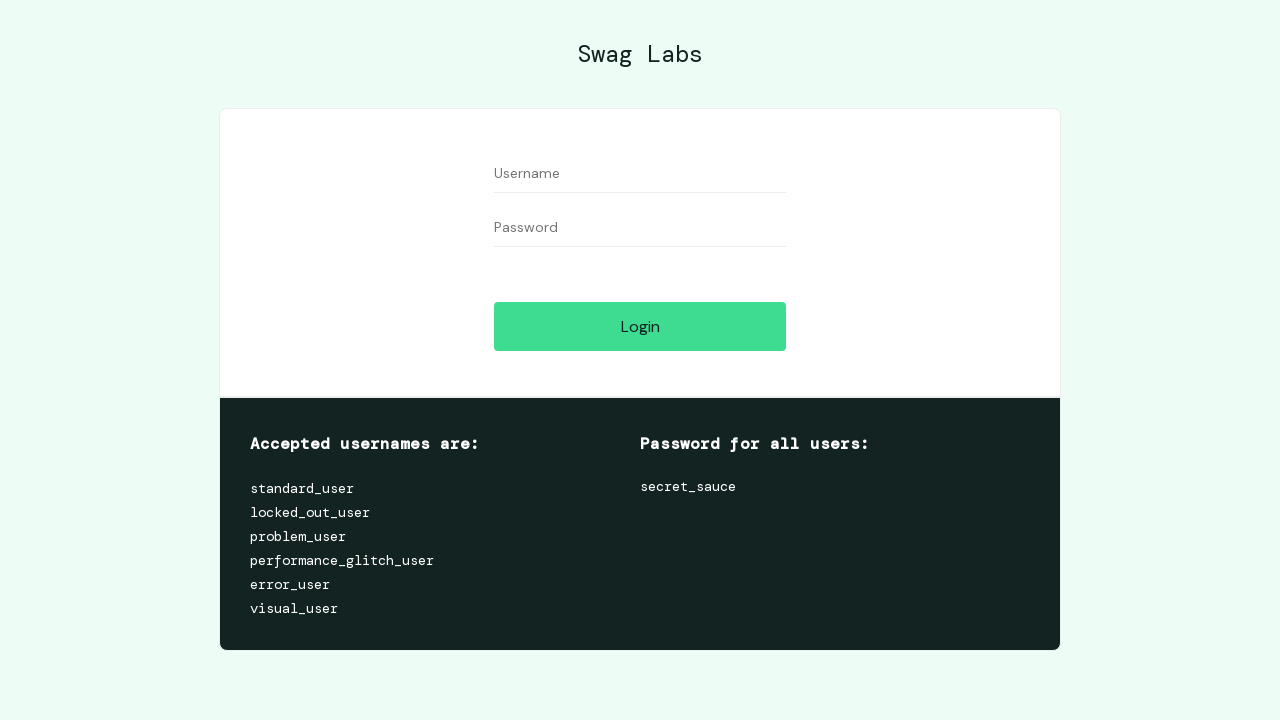

Filled username field with incorrect username 'starndart_user' on #user-name
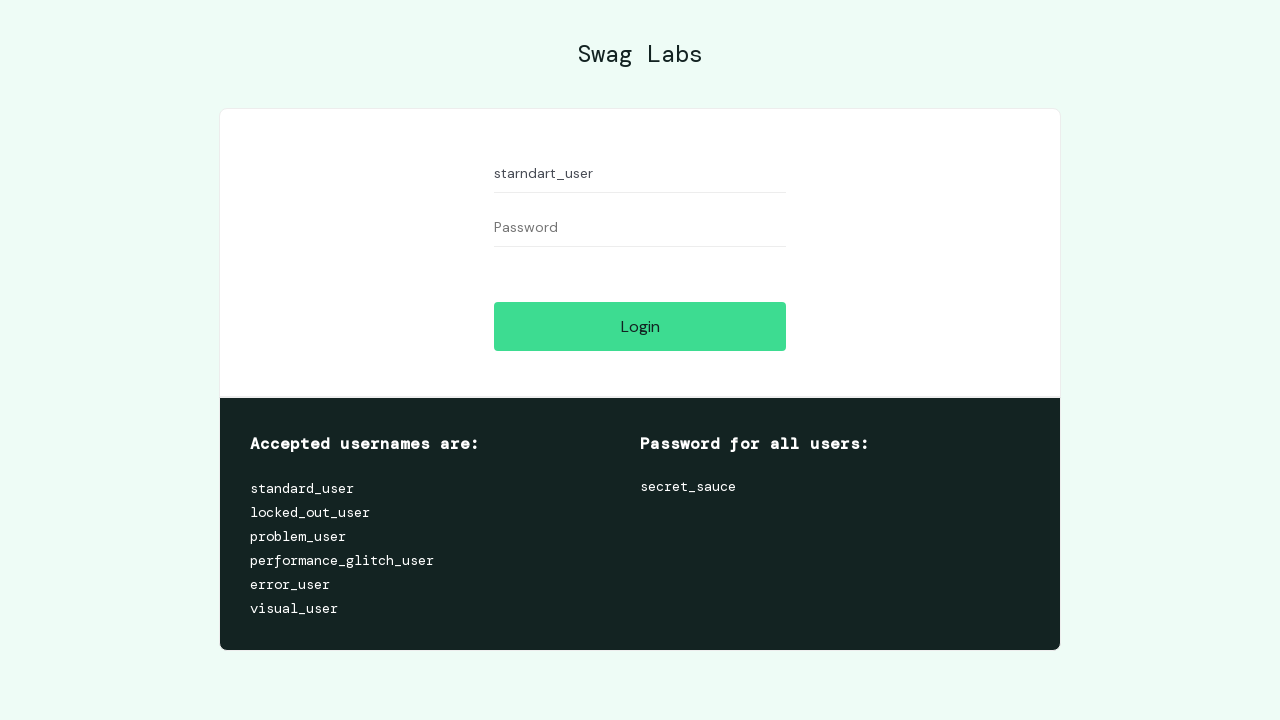

Filled password field with incorrect password 'test' on #password
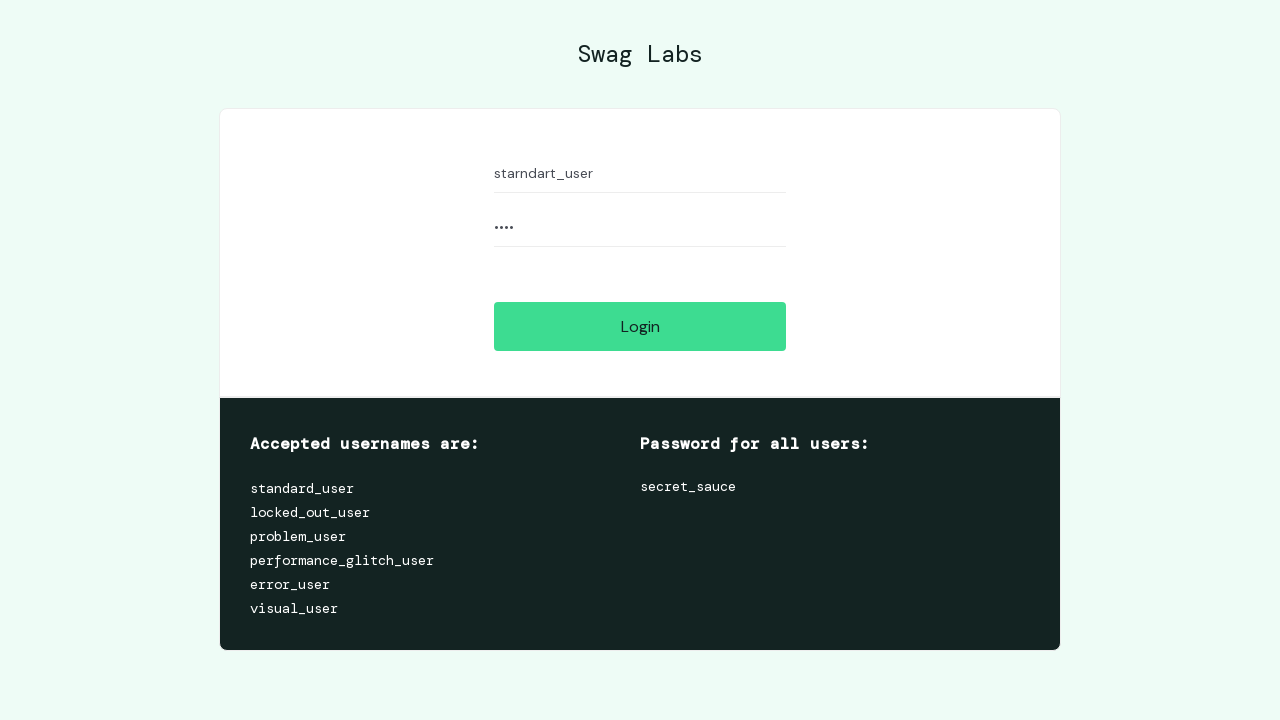

Submitted login form by pressing Enter on #login-button
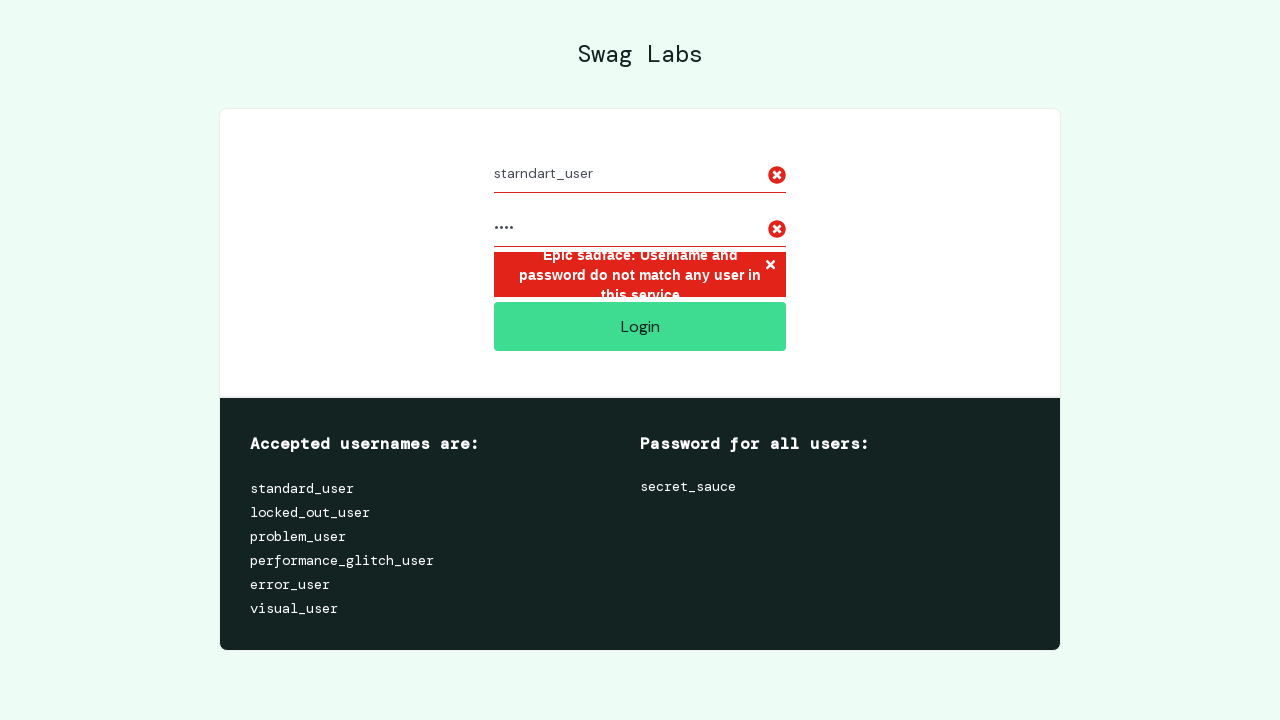

Error message appeared confirming login validation failed
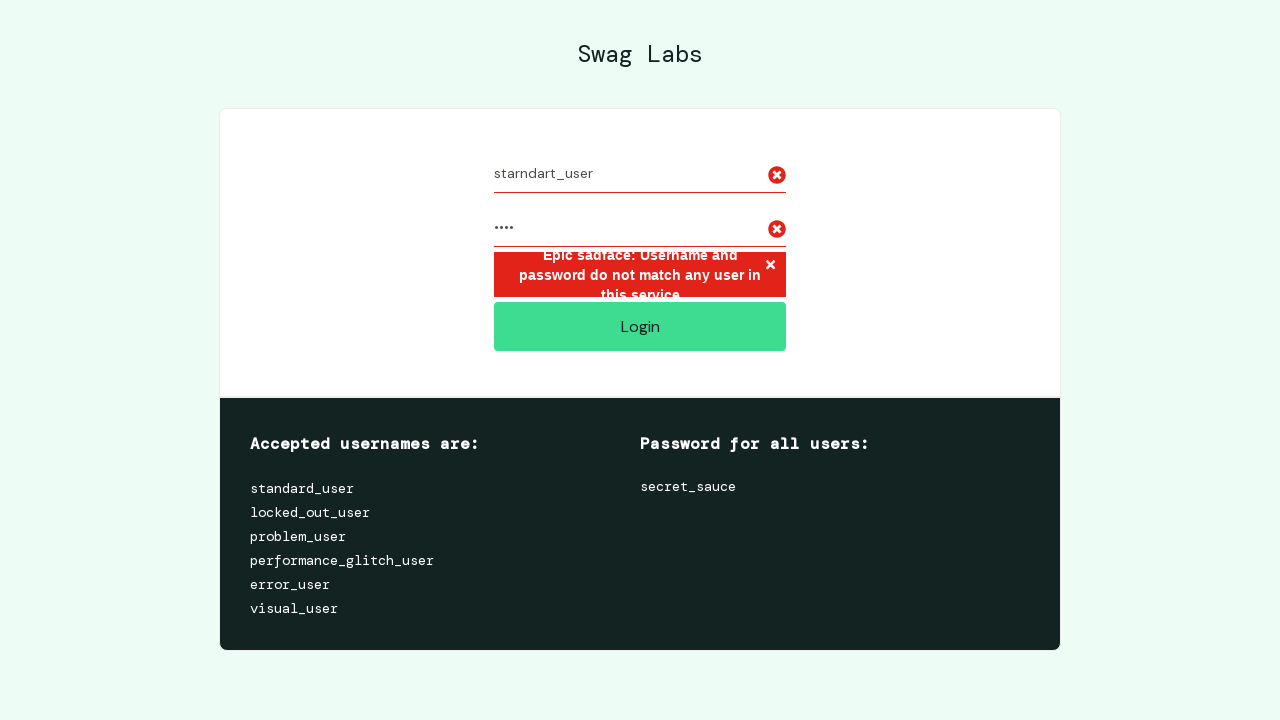

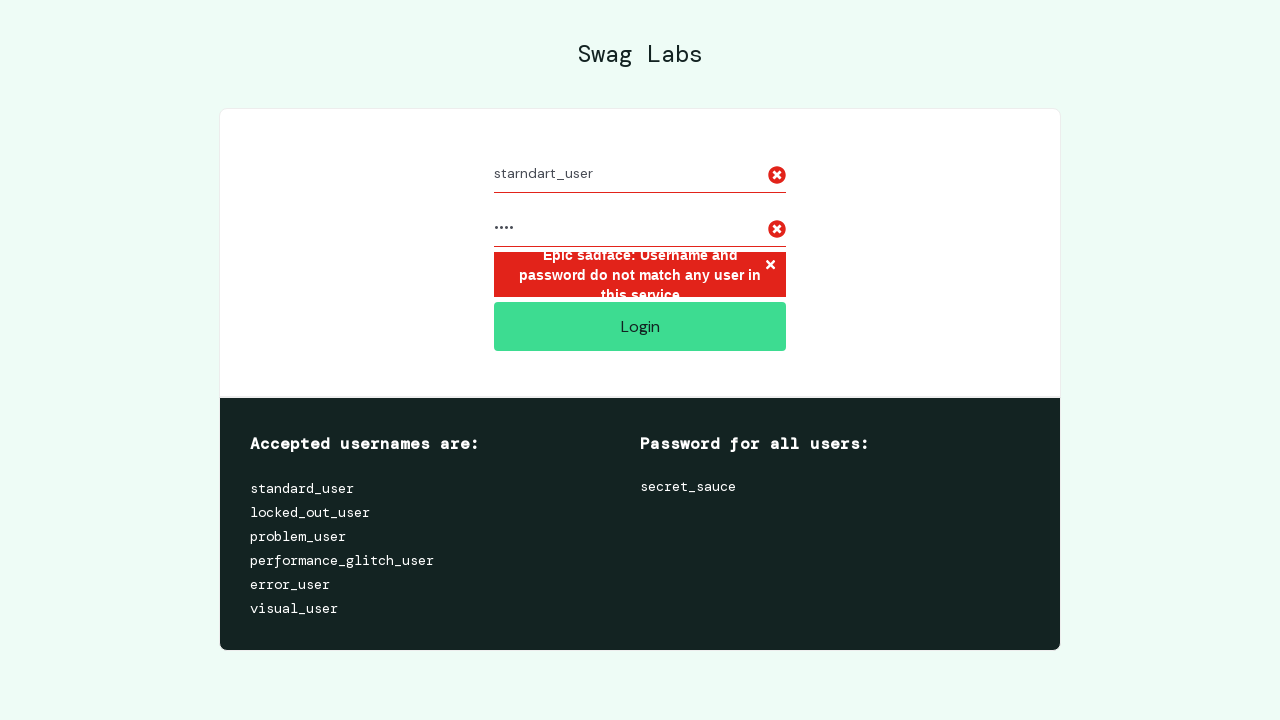